Navigates to the Playwright documentation site and clicks the "Get started" link to navigate to the installation page

Starting URL: https://playwright.dev/

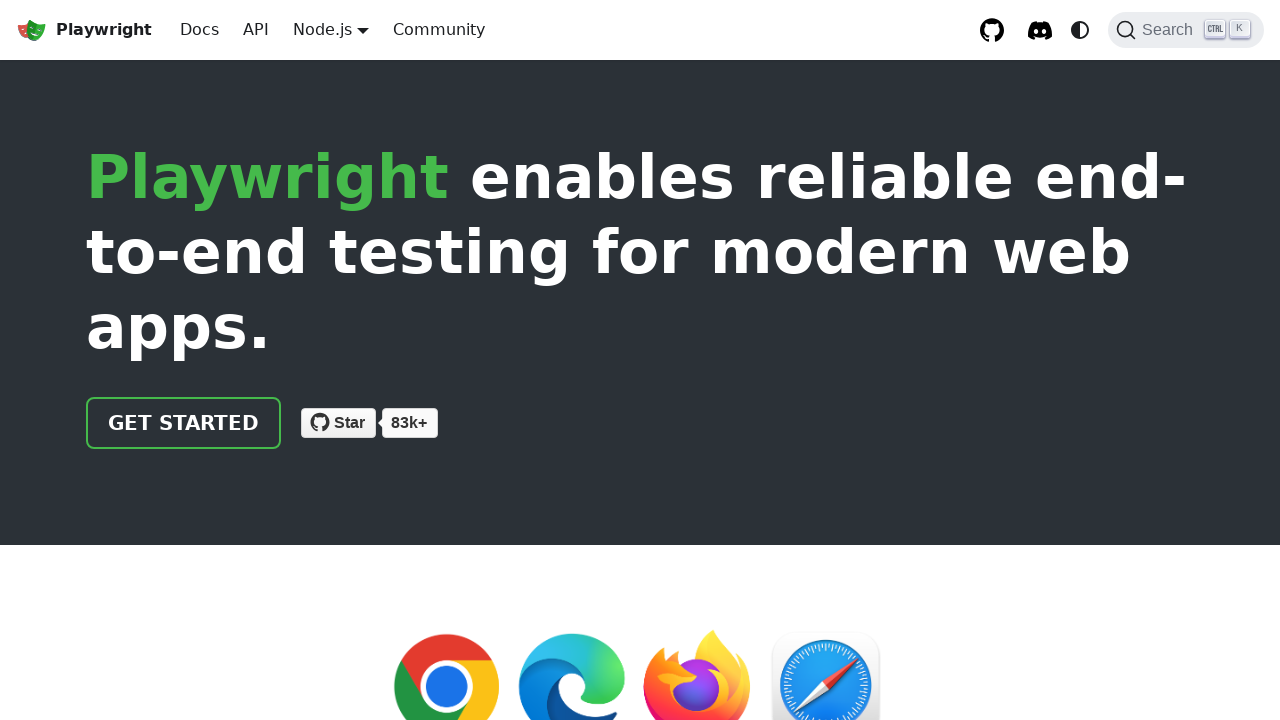

Clicked 'Get started' link to navigate to installation page at (184, 423) on internal:role=link[name="Get started"i]
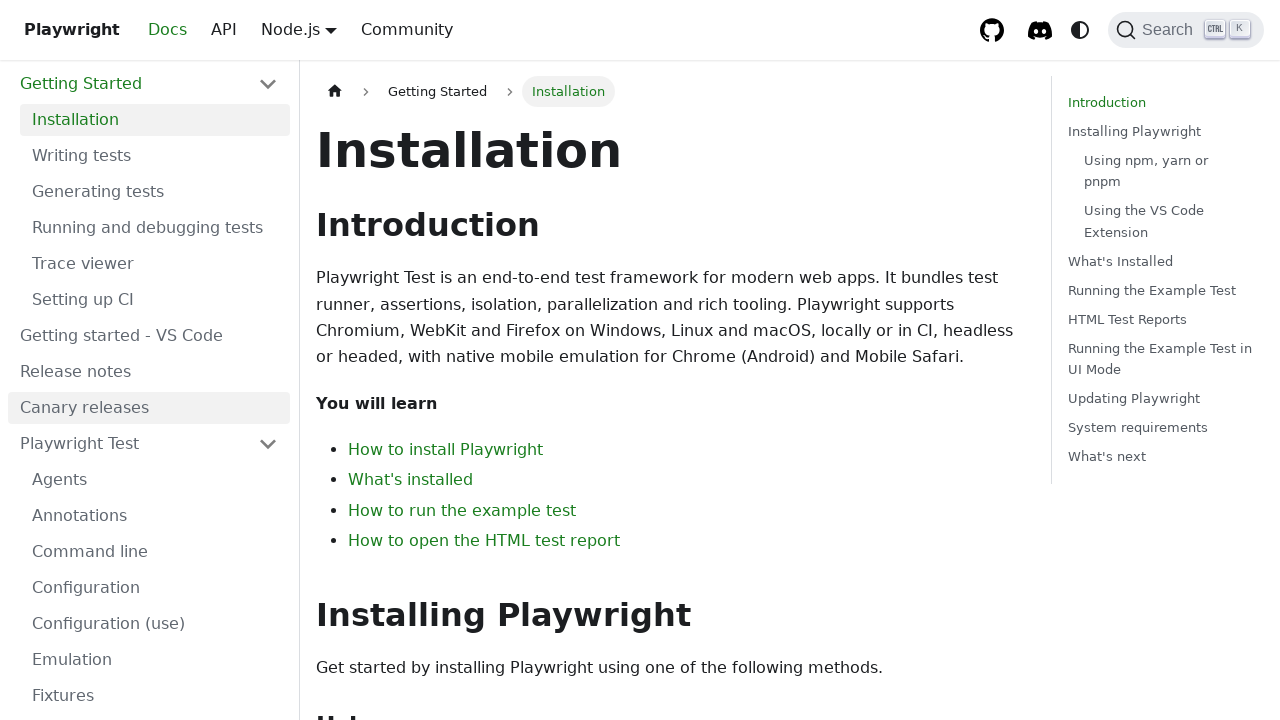

Installation page loaded completely
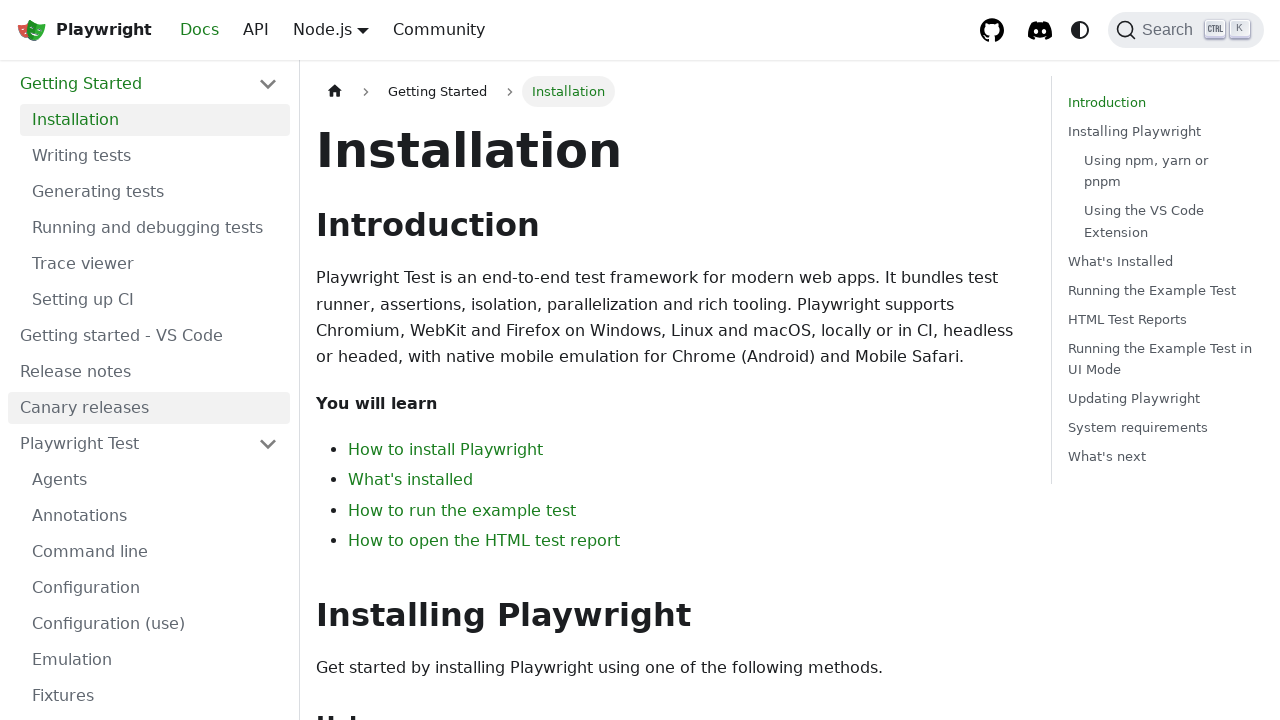

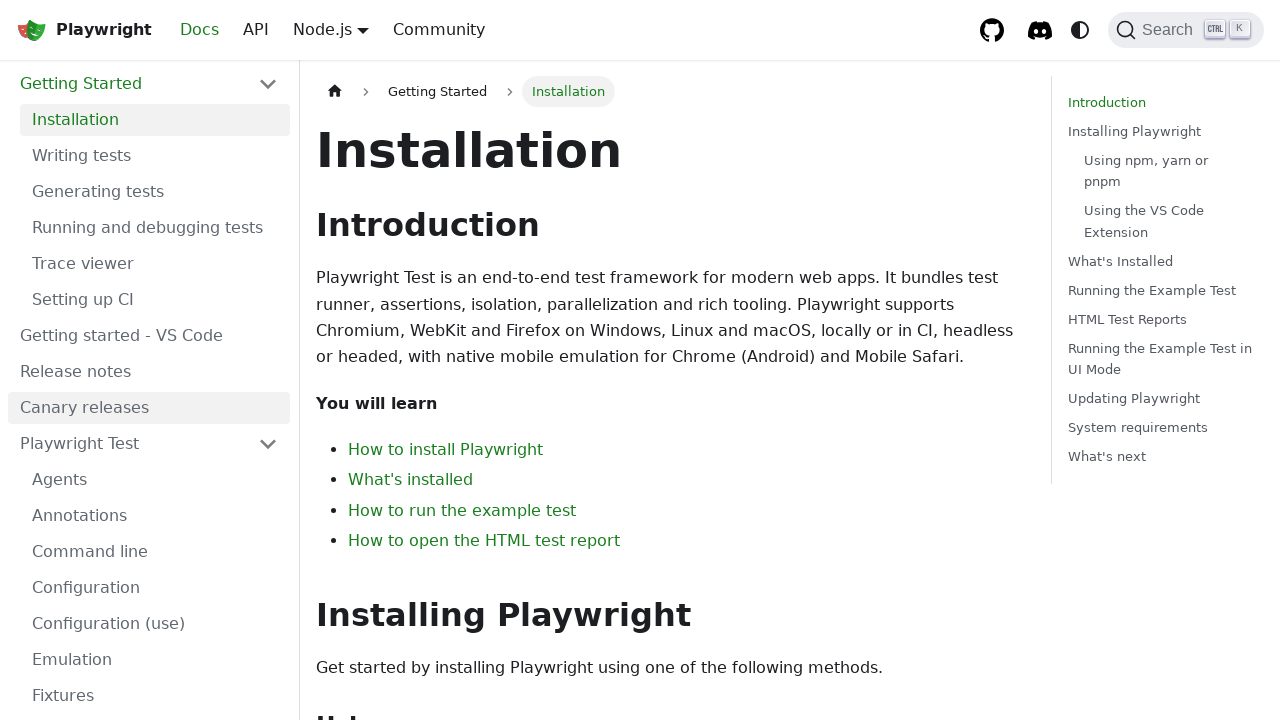